Waits for a price to reach $100, books an item, then solves a mathematical calculation and submits the answer

Starting URL: http://suninjuly.github.io/explicit_wait2.html

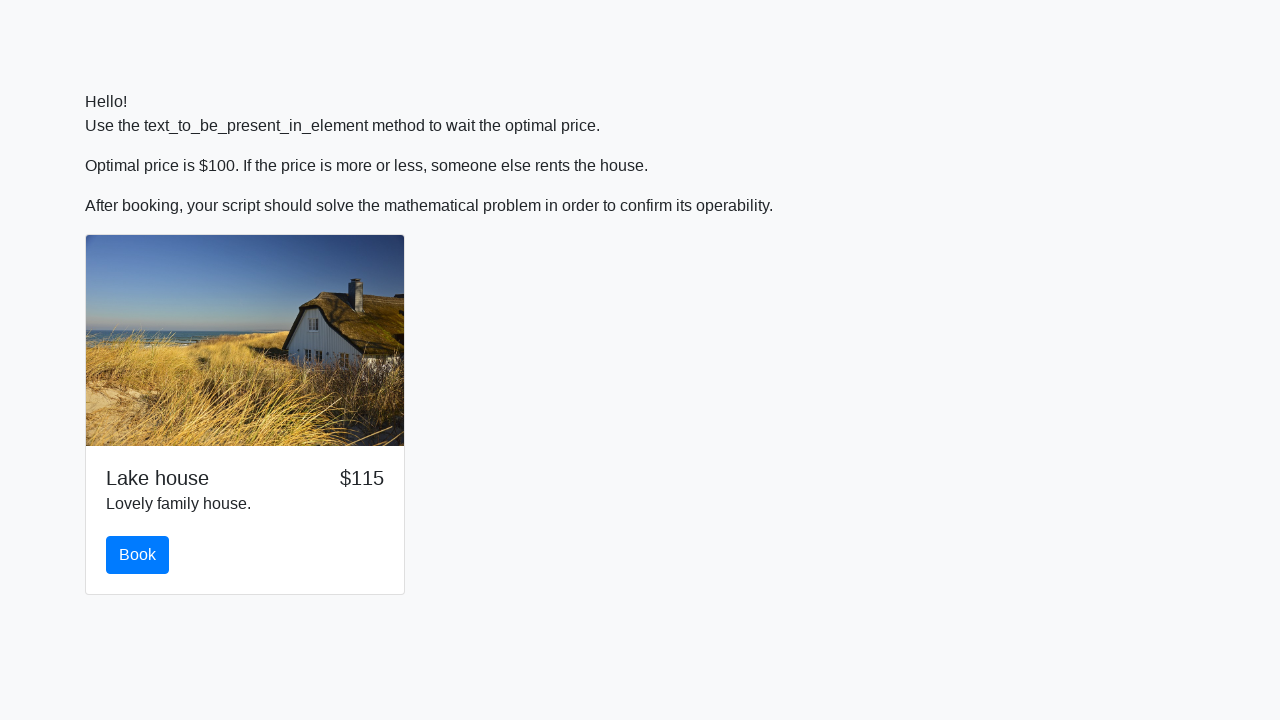

Price reached $100
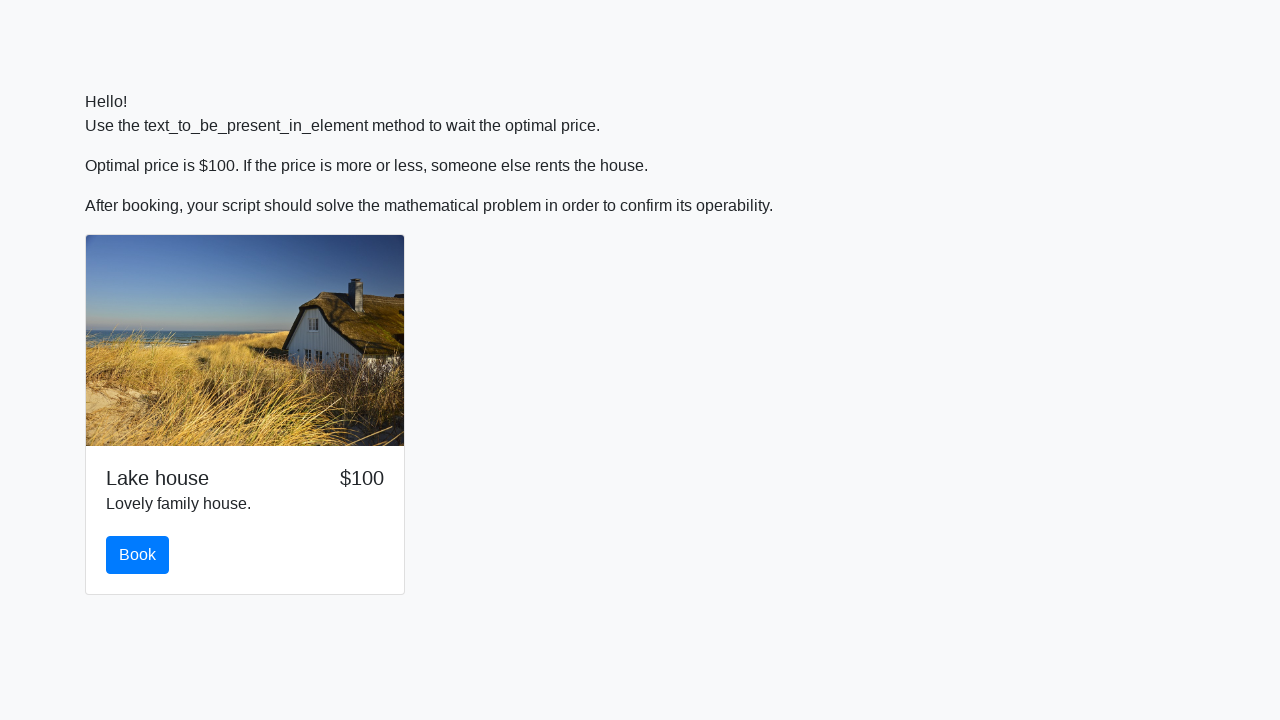

Clicked book button at (138, 555) on #book
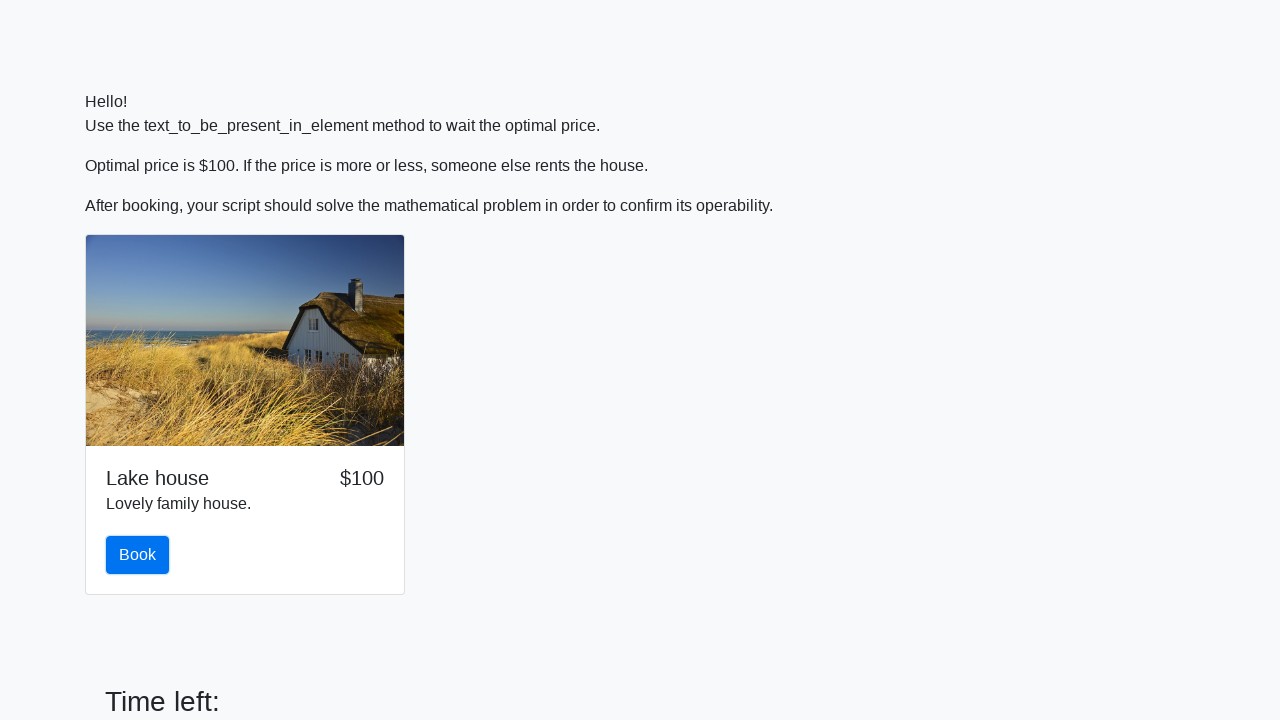

Retrieved input value for calculation
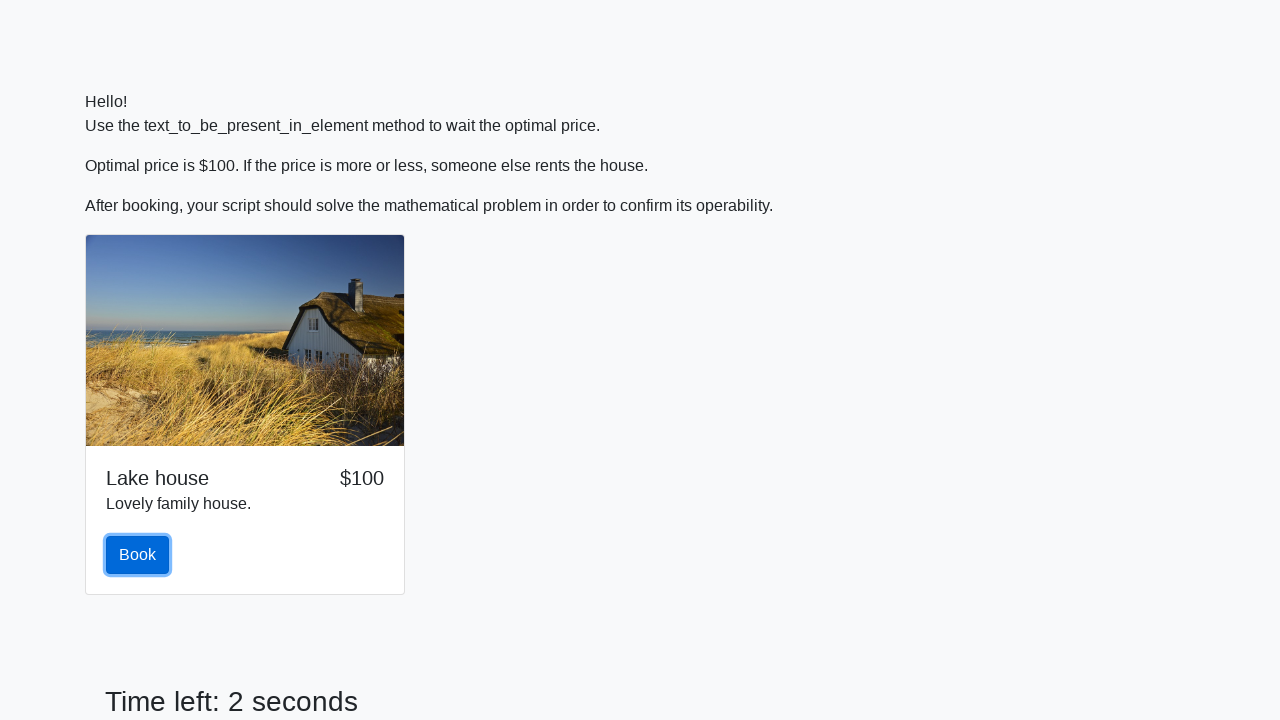

Calculated mathematical result: 2.328897302315188
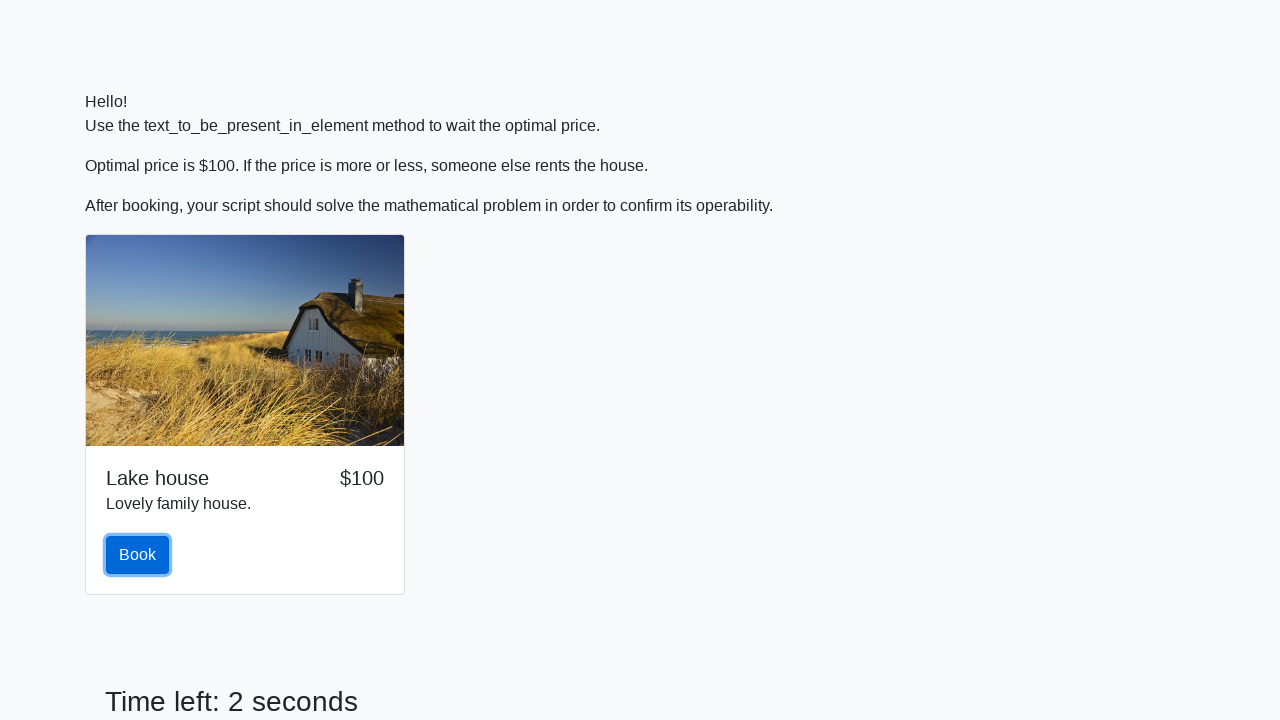

Filled answer field with calculated value on #answer
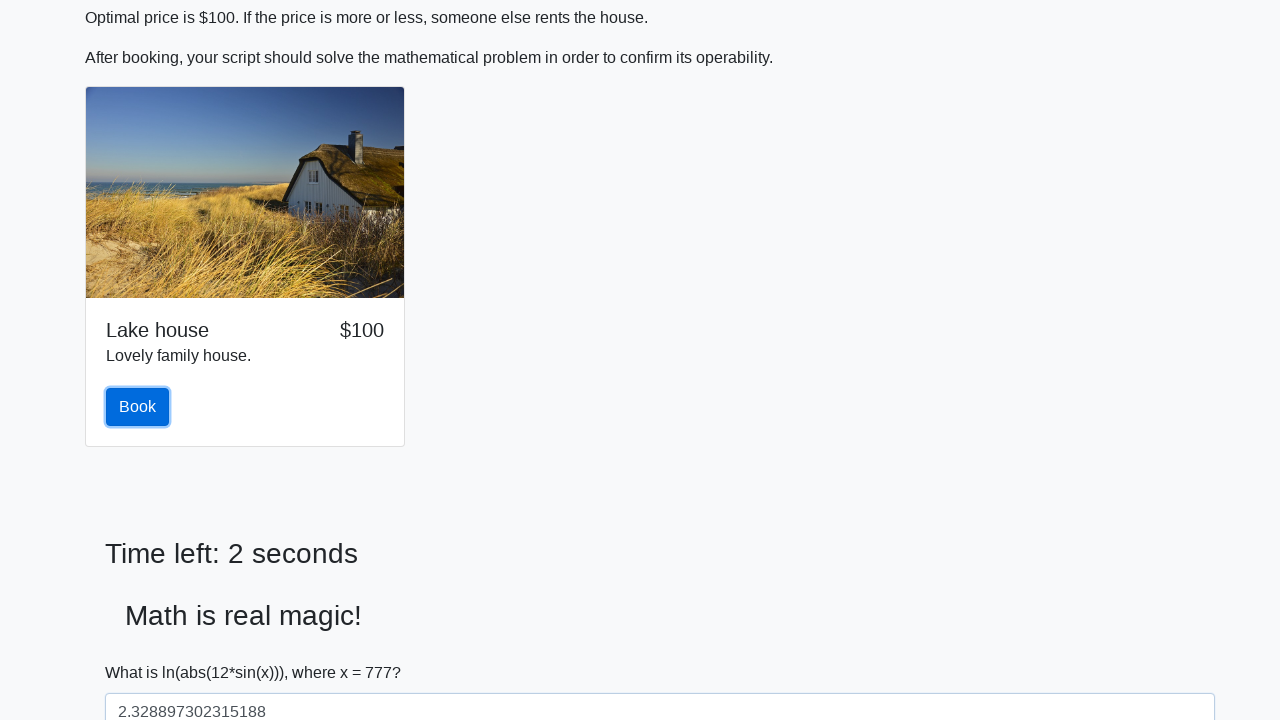

Clicked solve button to submit answer at (143, 651) on #solve
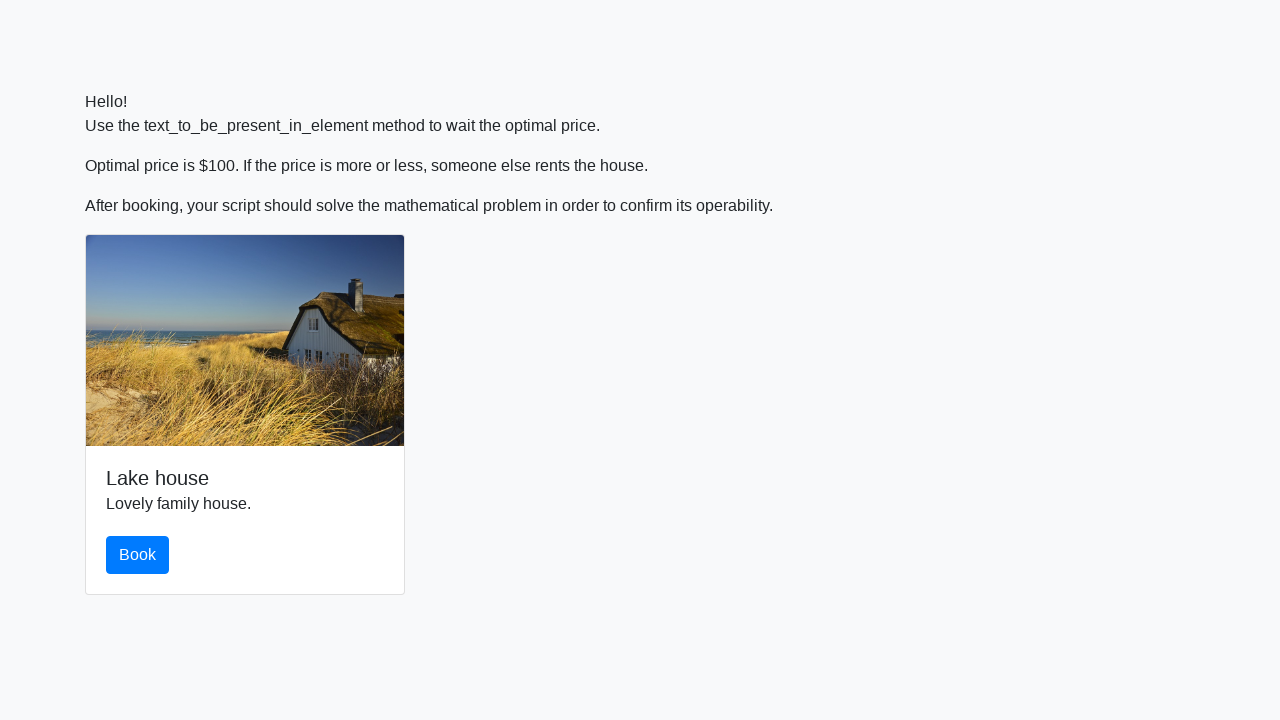

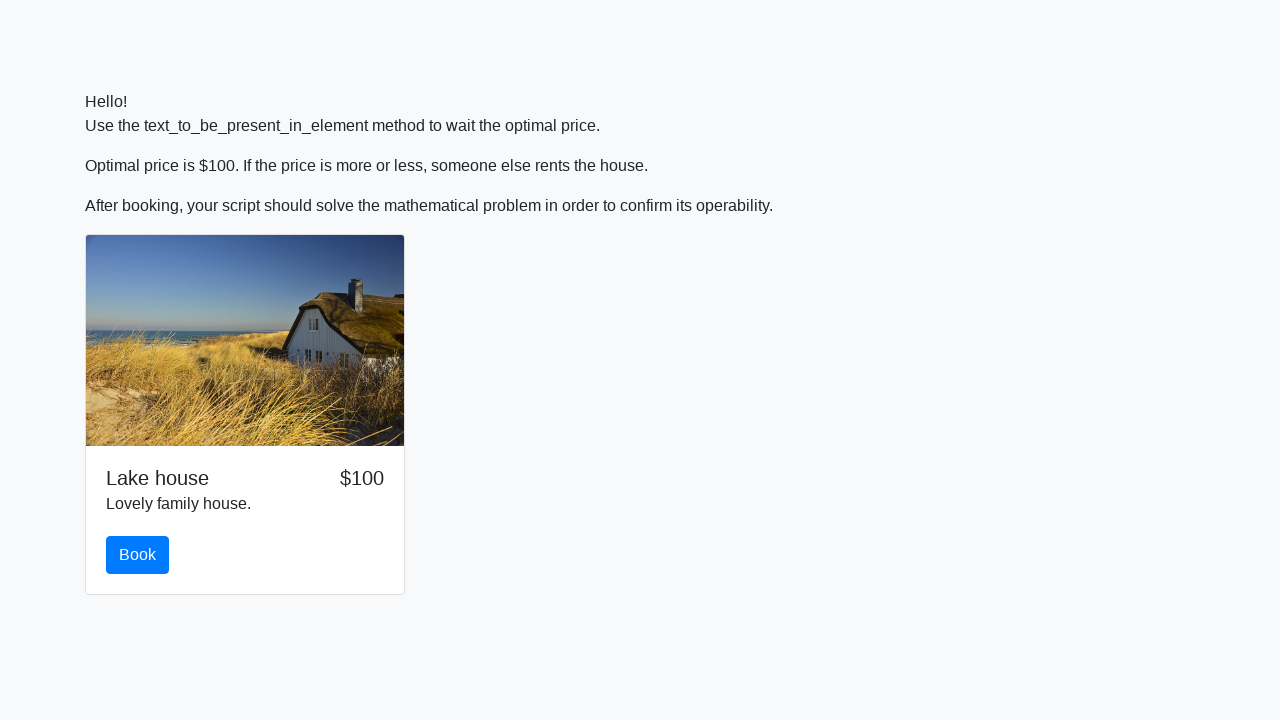